Tests that clicking the "Show/Hide filters" button reveals filter input fields in the table header.

Starting URL: https://www.mantine-react-table.dev/iframe.html?args=&id=features-detail-panel-examples--detail-panel-enabled&viewMode=story

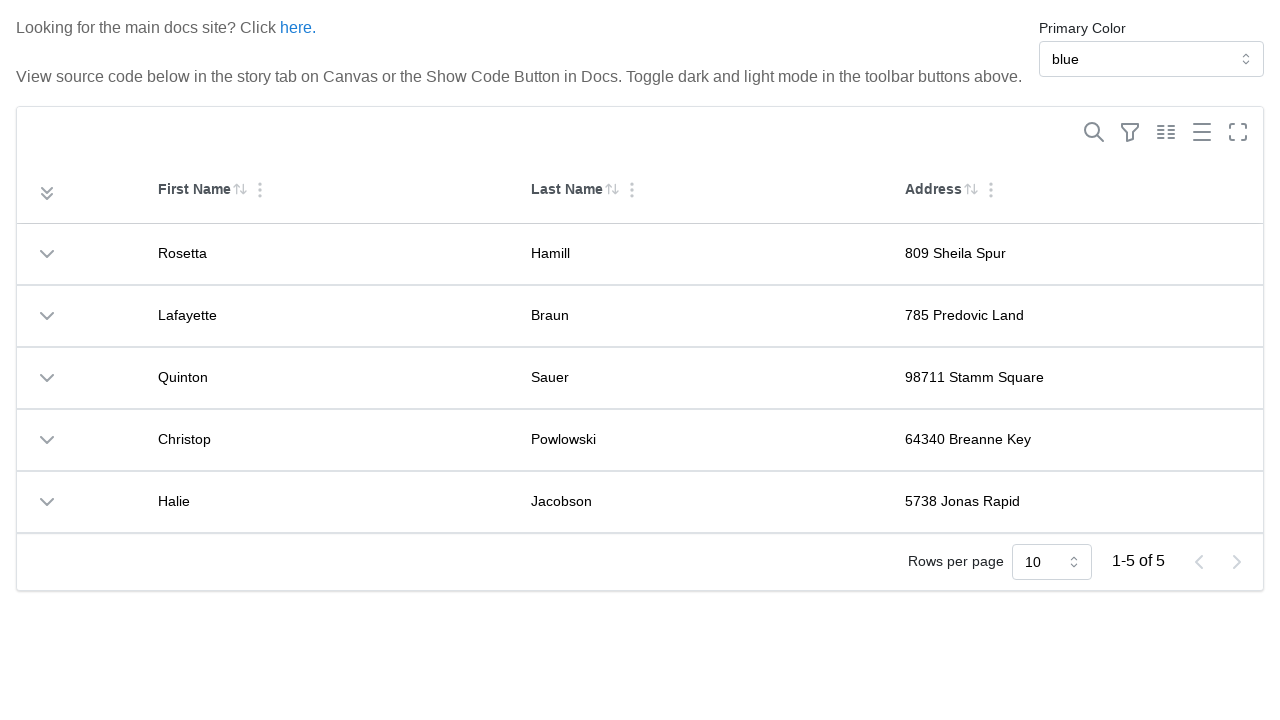

Table loaded and attached to DOM
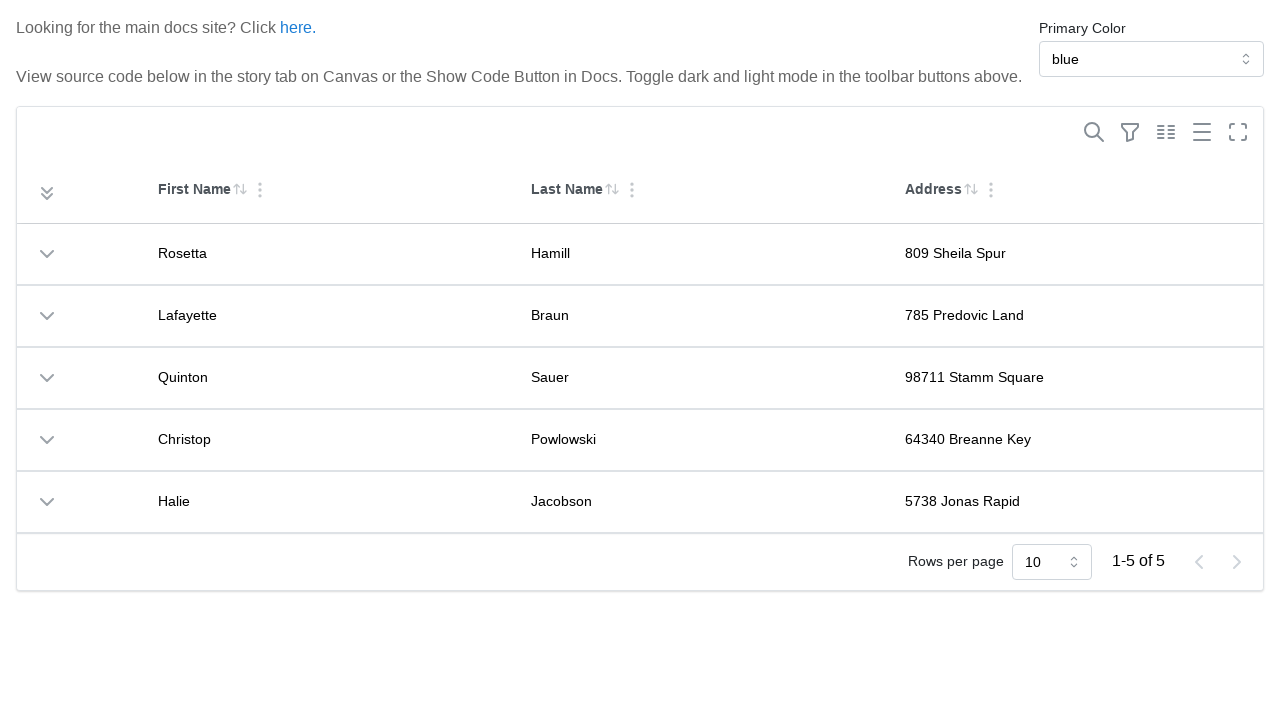

Table is visible
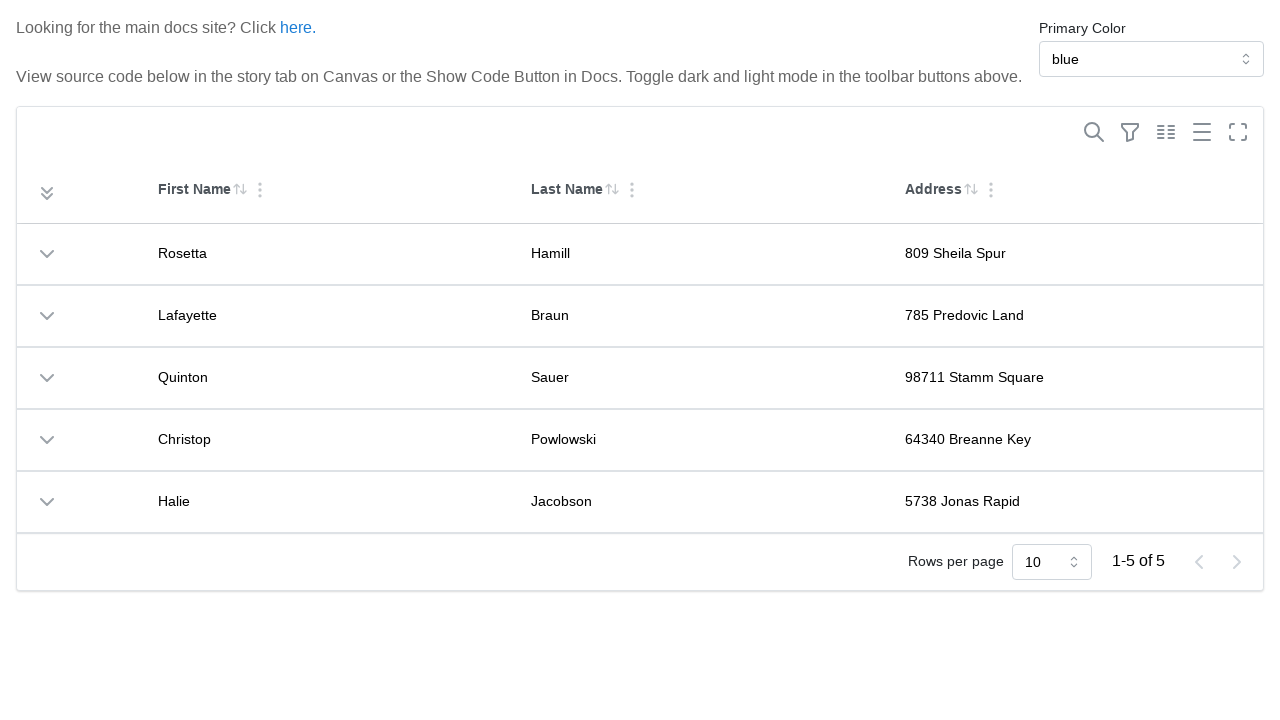

Show/Hide filters button is visible
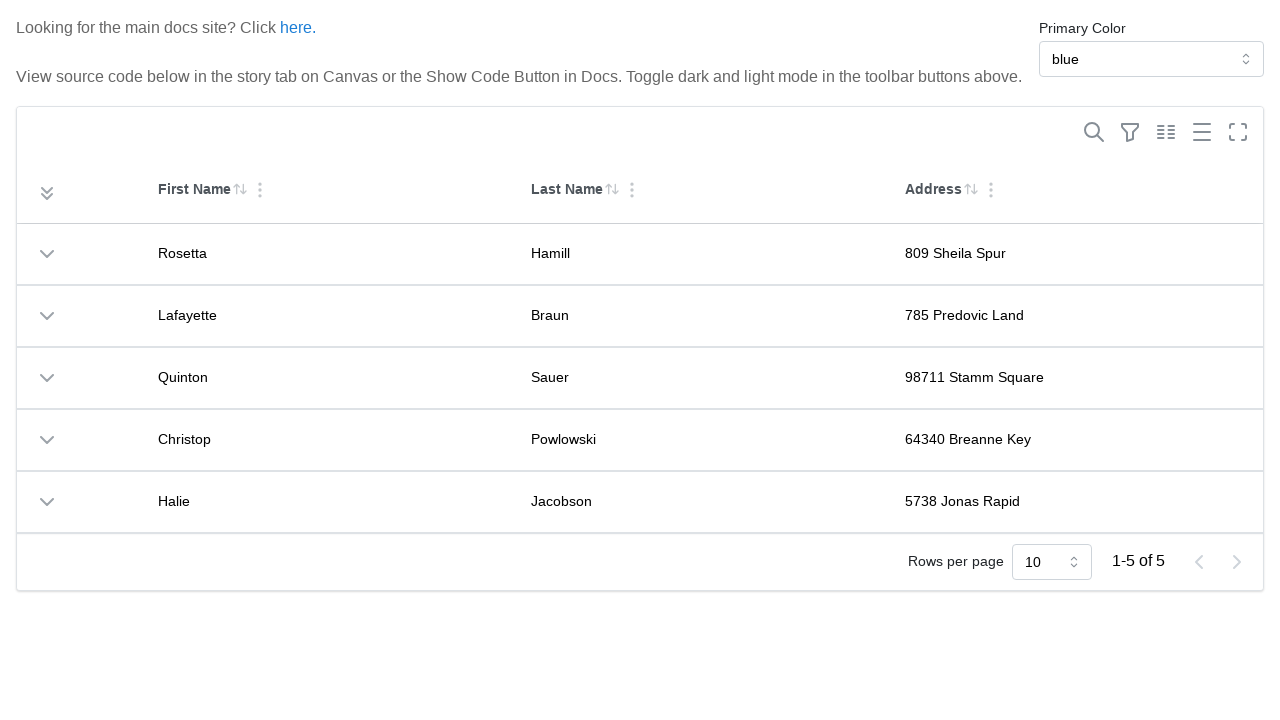

Clicked Show/Hide filters button at (1130, 132) on internal:role=button[name="Show/Hide filters"i]
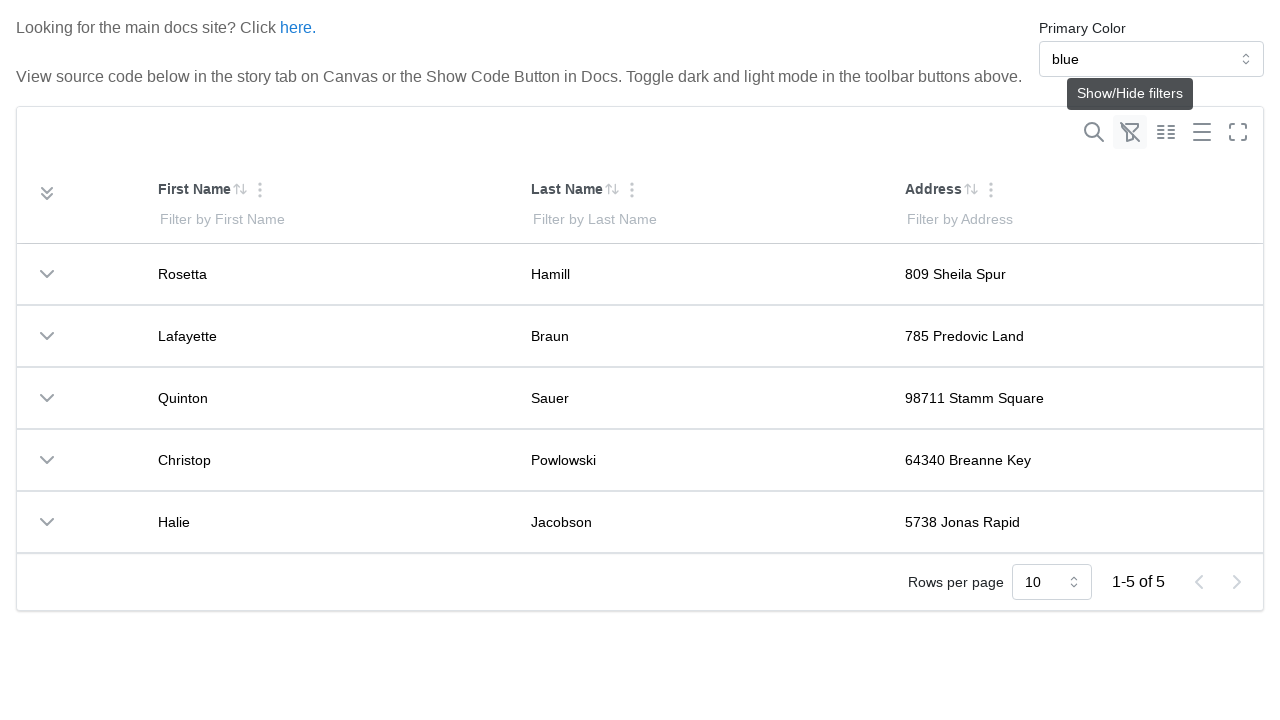

Header filter inputs became visible
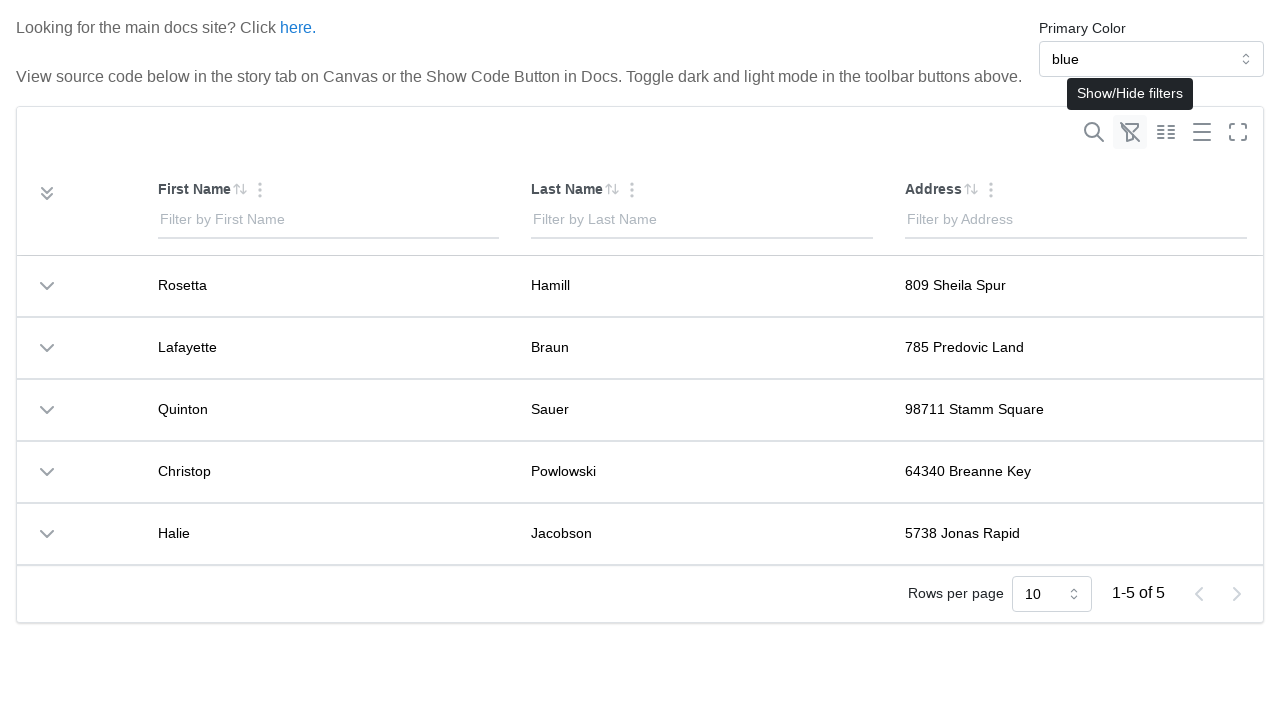

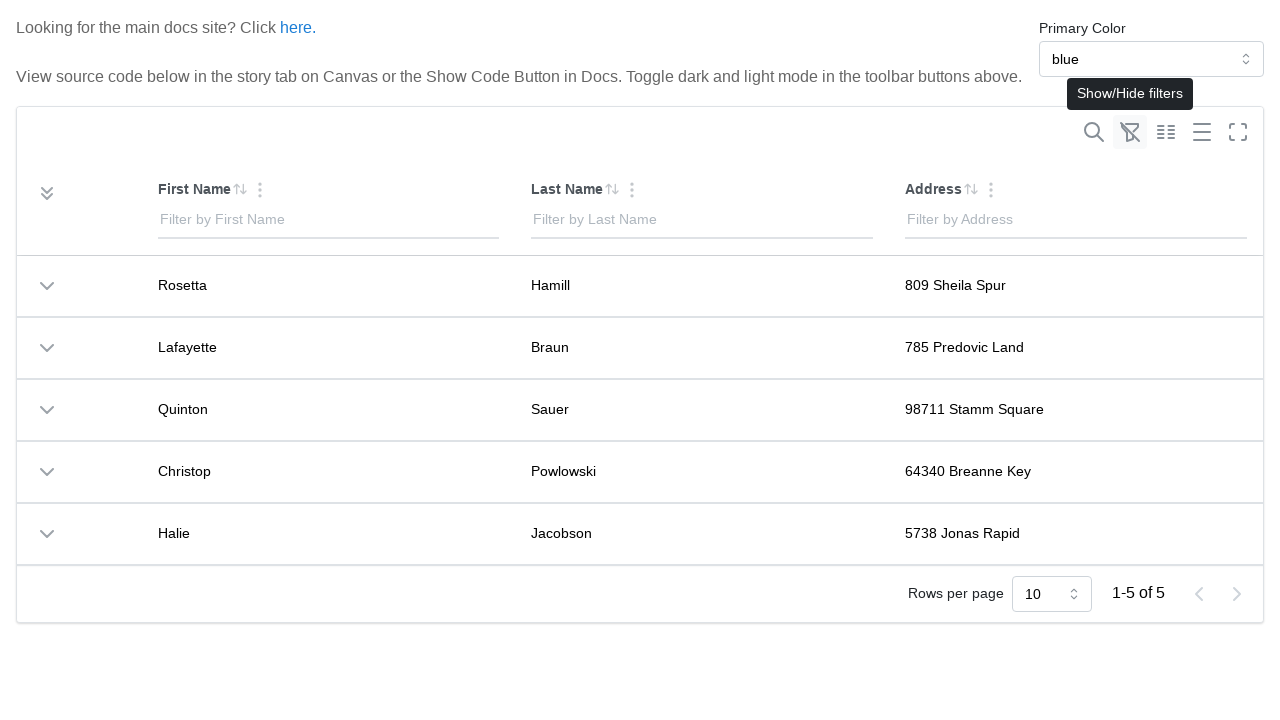